Tests radio button selection functionality on a test page by checking if radio buttons are selected and clicking them if not

Starting URL: https://omayo.blogspot.com/

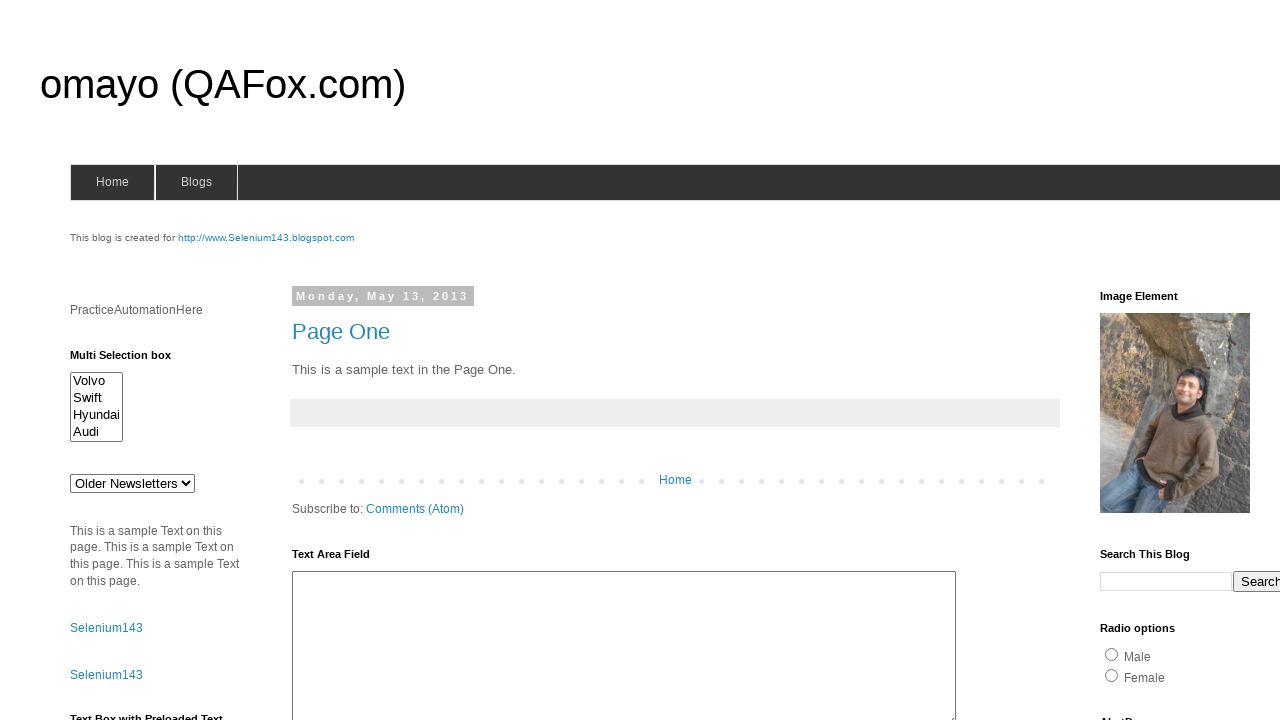

Located first radio button element
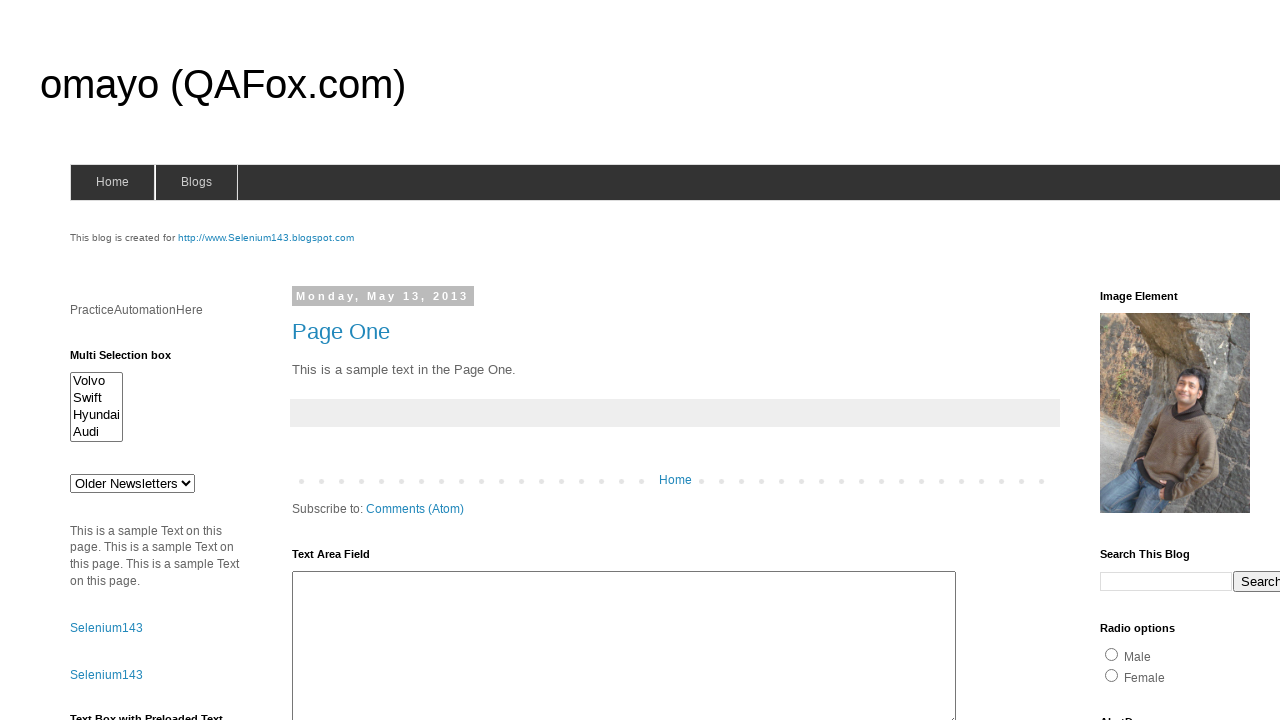

Checked if first radio button is selected
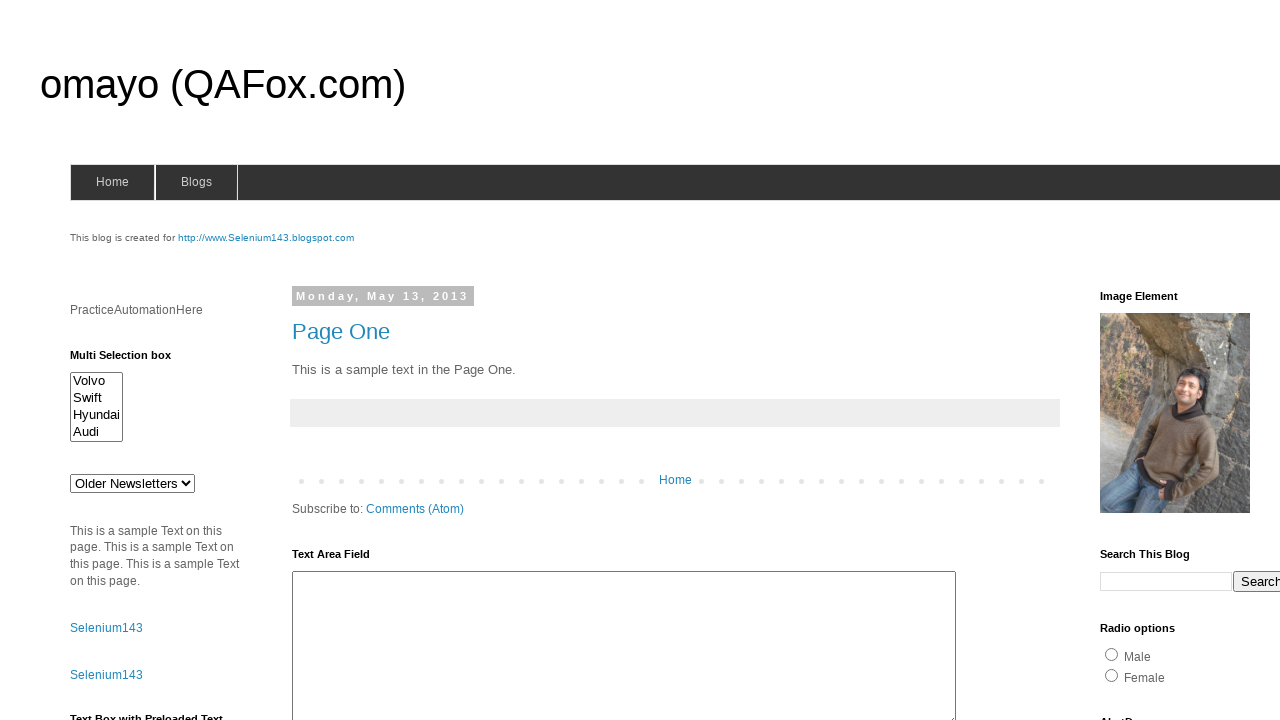

Clicked first radio button to select it at (1112, 654) on xpath=//*[@id="radio1"]
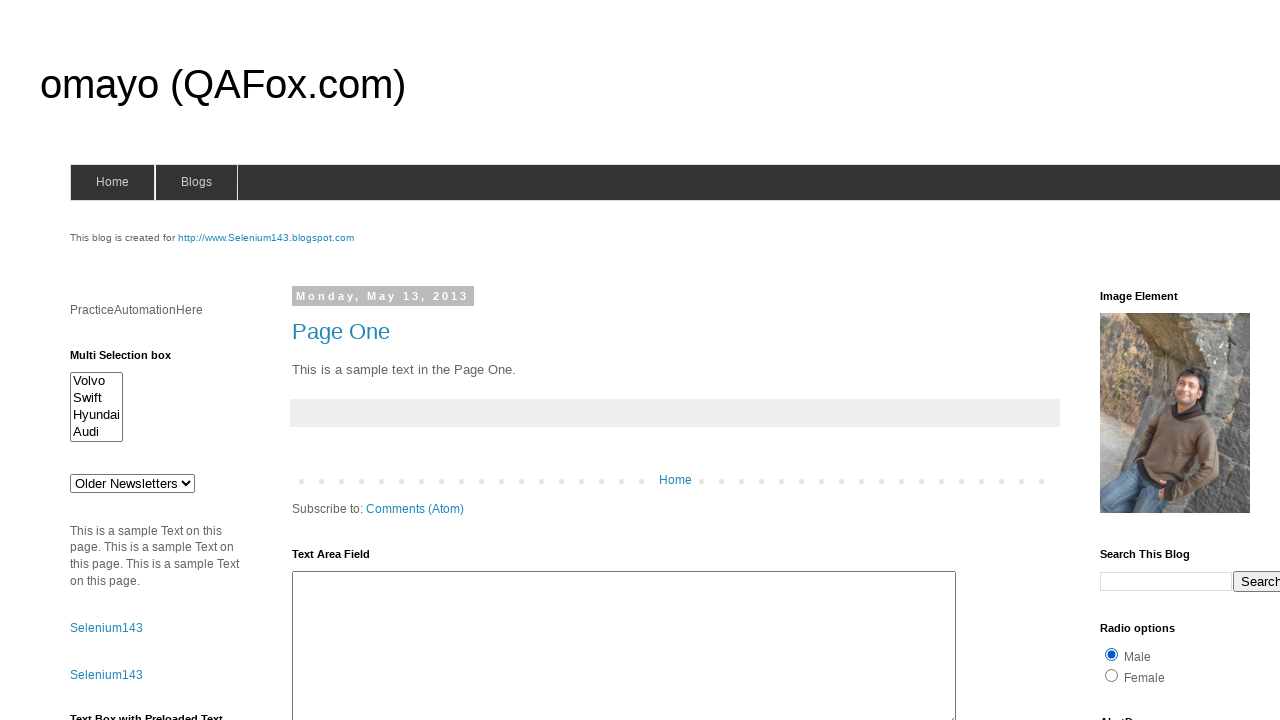

Located second radio button element
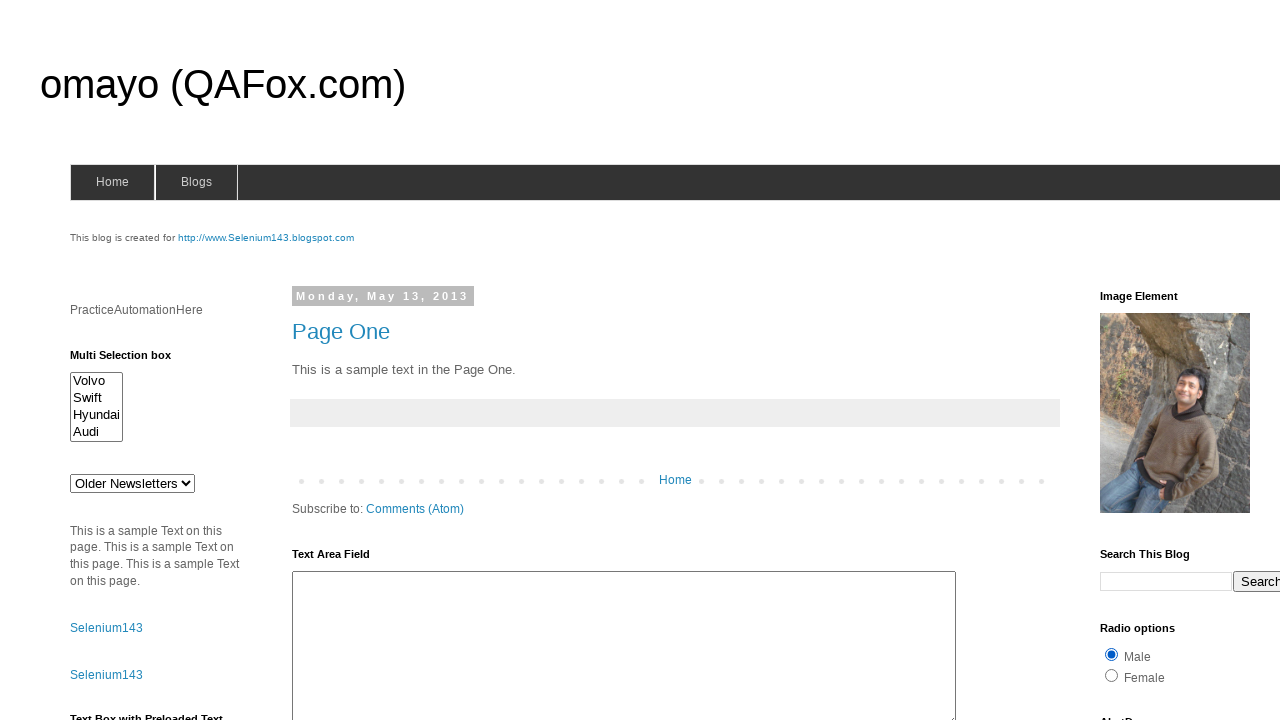

Checked if second radio button is selected
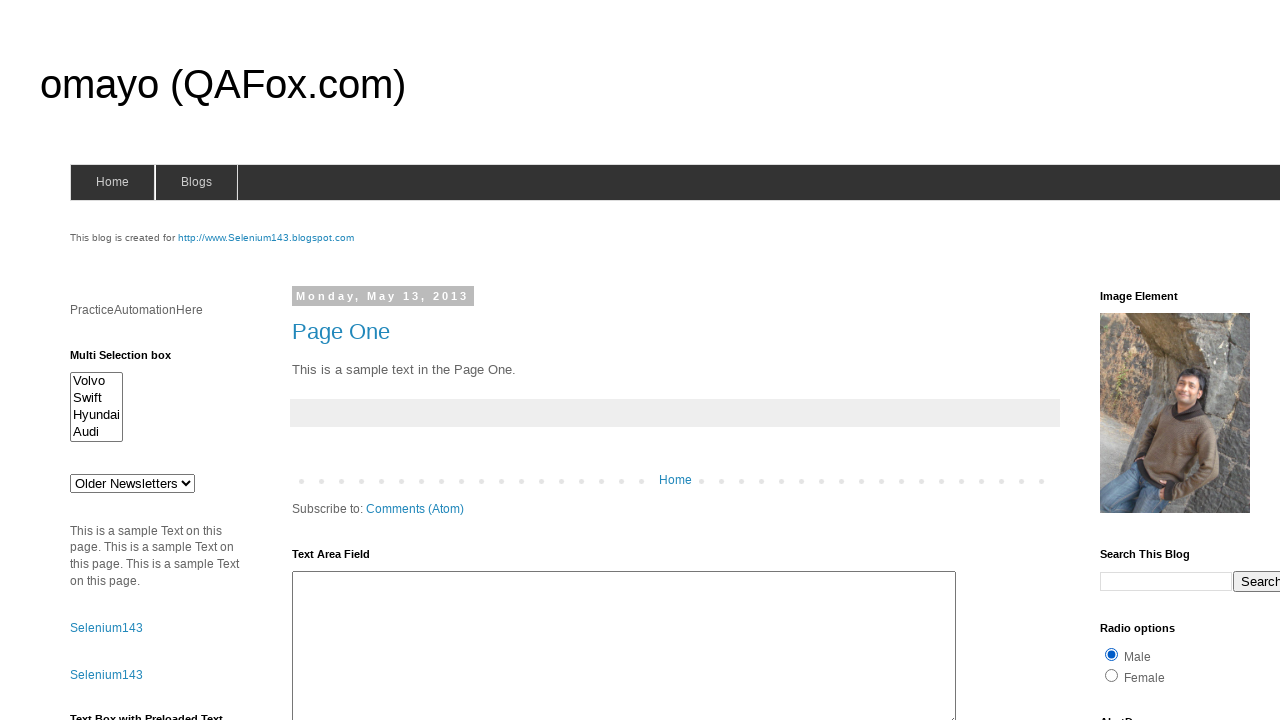

Clicked second radio button to select it at (1112, 675) on xpath=//*[@id="radio2"]
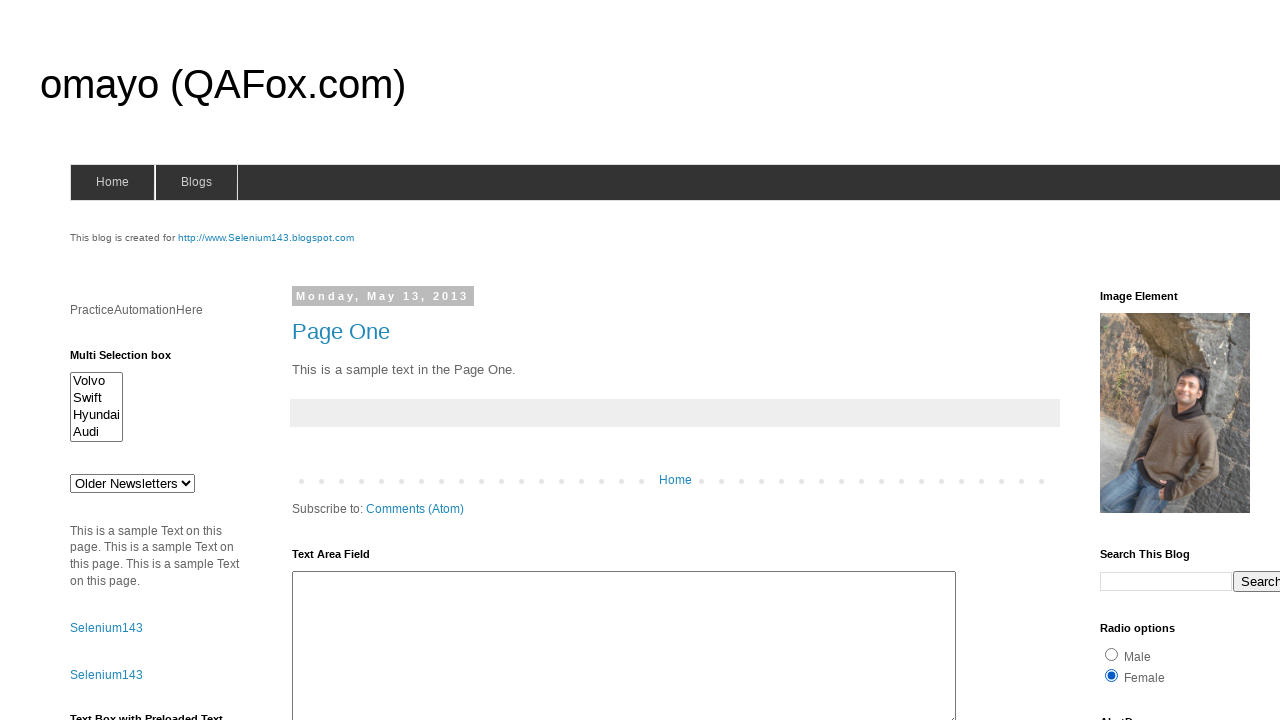

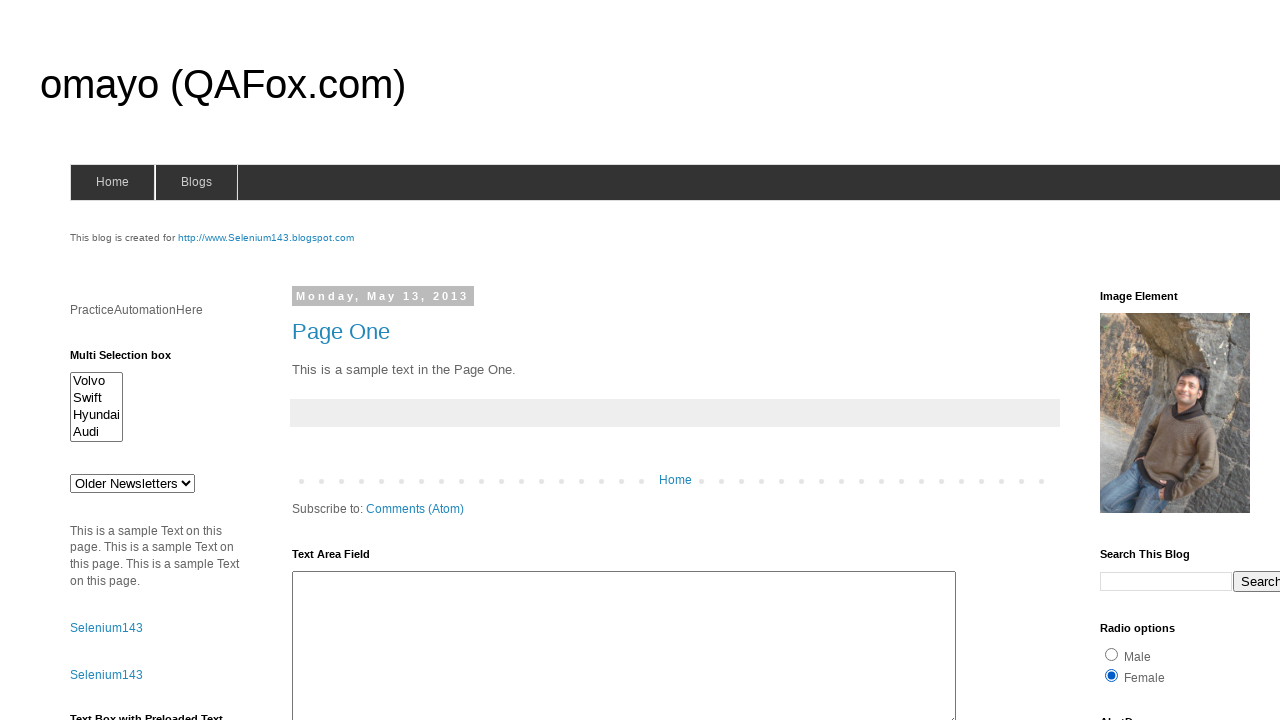